Tests successful login with valid credentials on demo site

Starting URL: https://katalon-demo-cura.herokuapp.com/profile.php#login

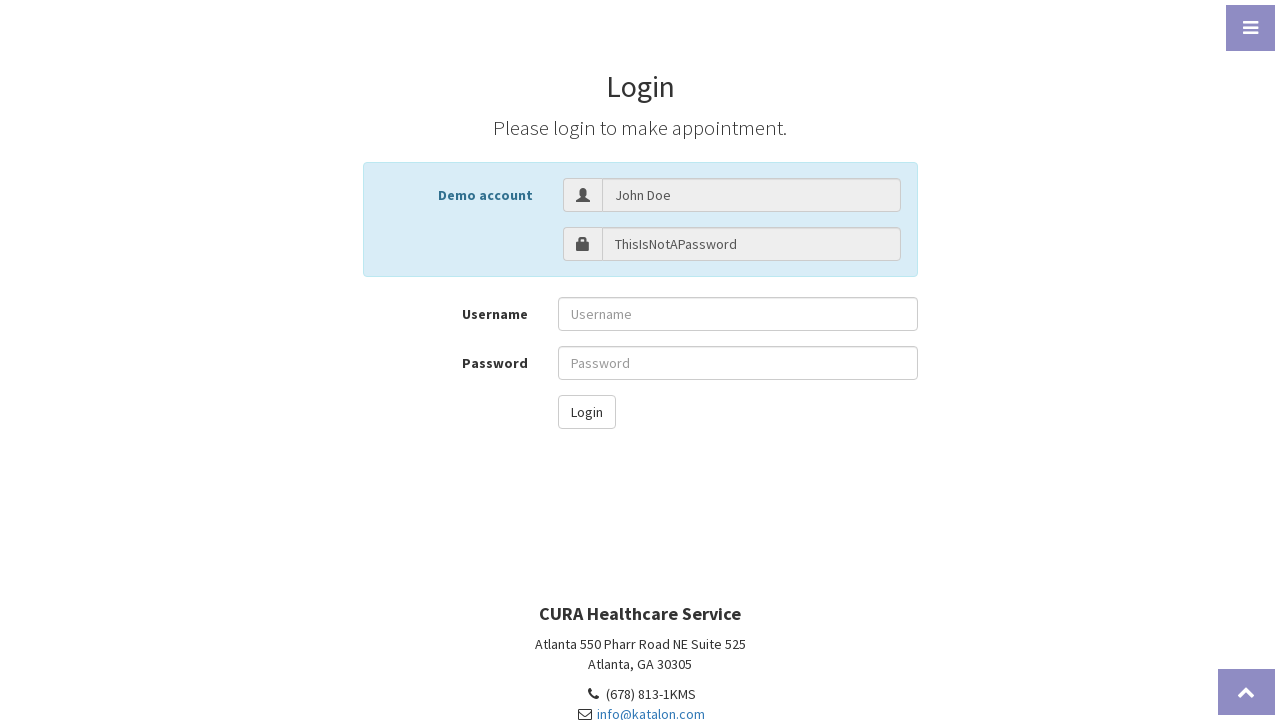

Filled username field with 'John Doe' on #txt-username
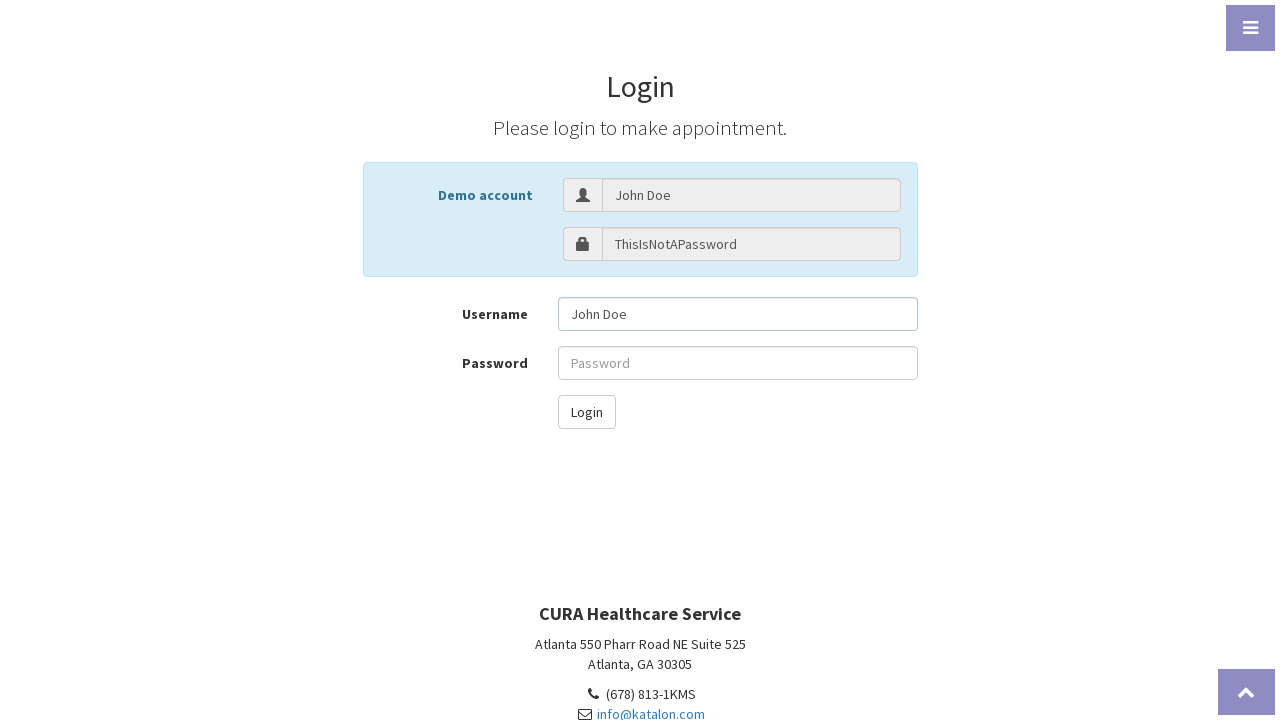

Filled password field with credentials on input[name='password']
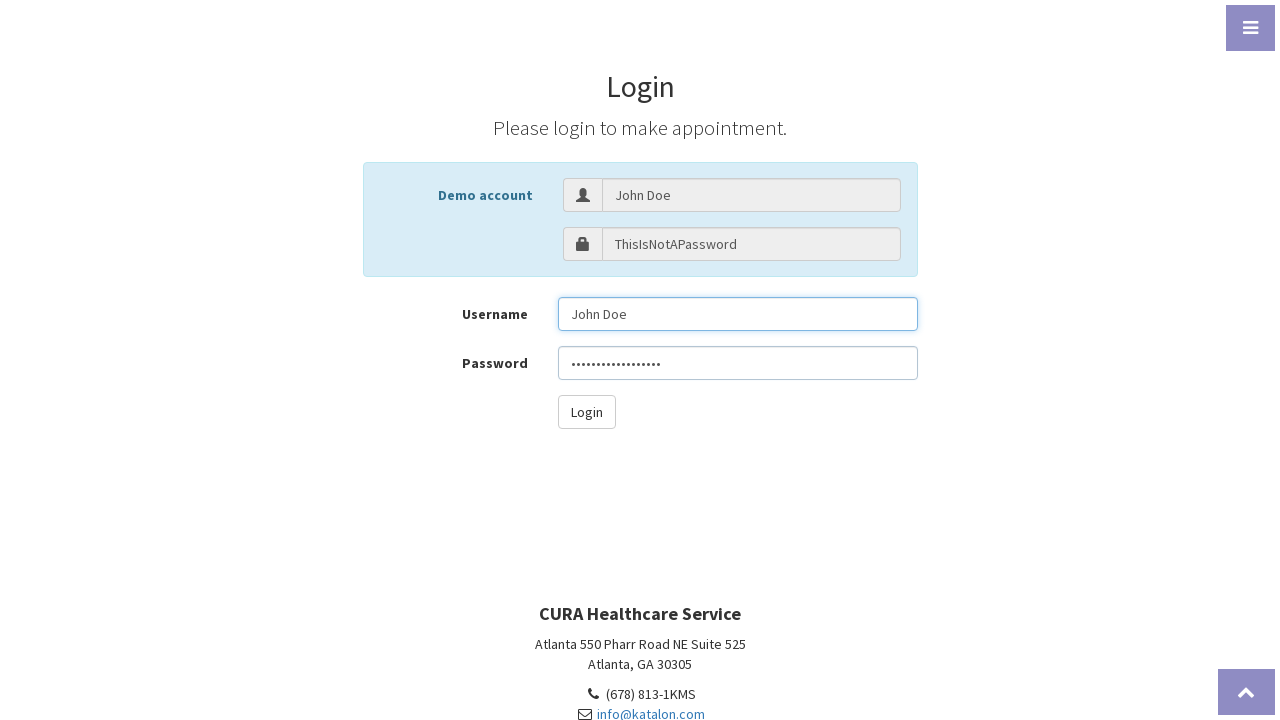

Clicked login button to submit credentials at (586, 412) on #btn-login
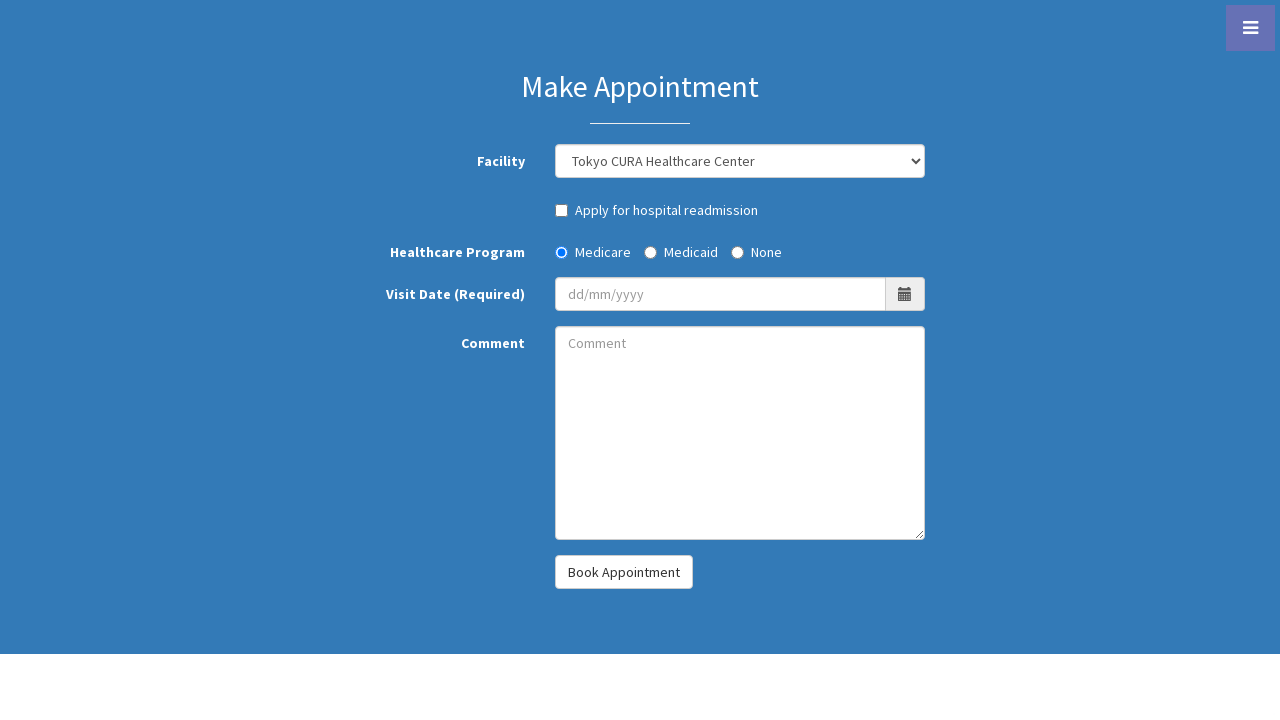

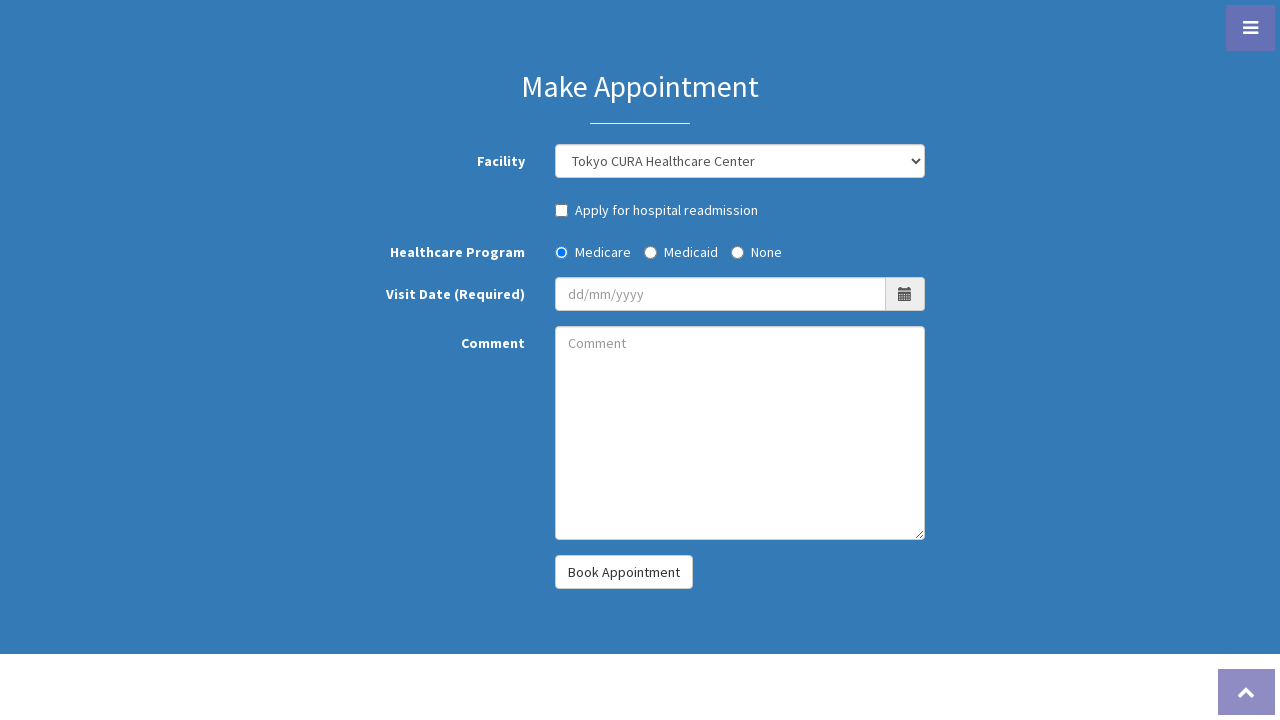